Tests explicit wait functionality by waiting for a button to become clickable, clicking it, and verifying a success message appears

Starting URL: http://suninjuly.github.io/wait2.html

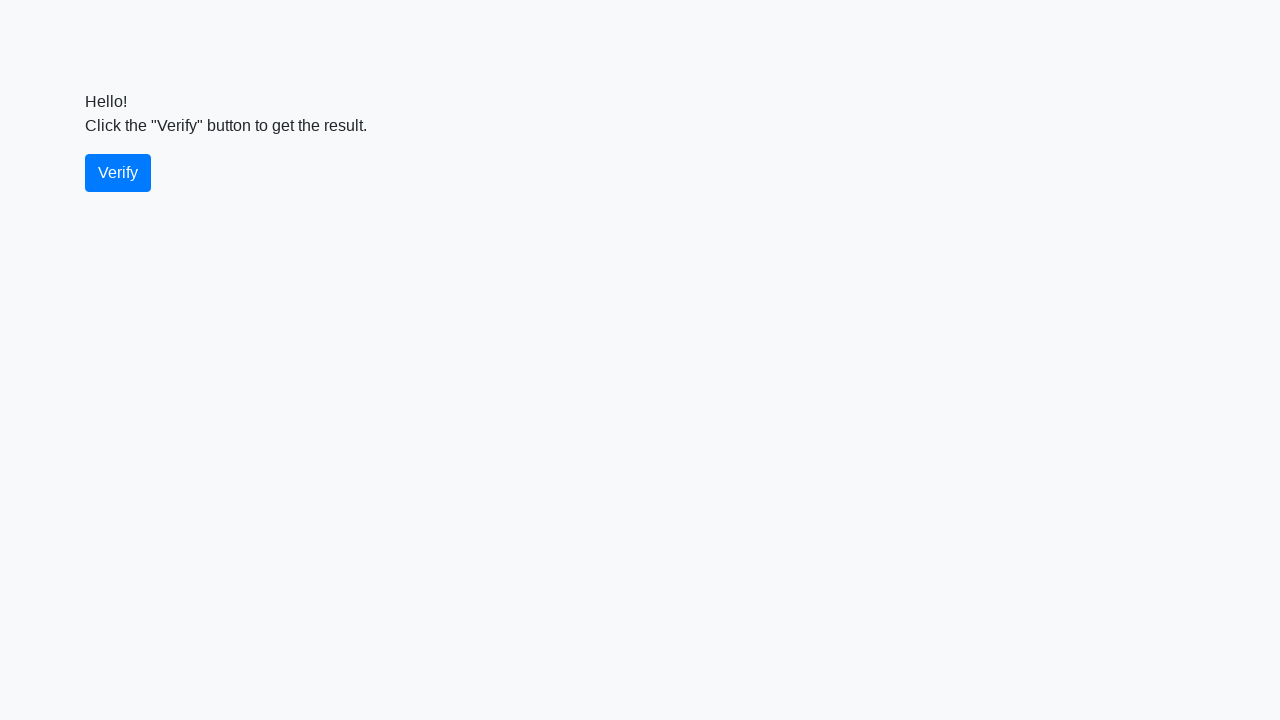

Waited for verify button to become visible
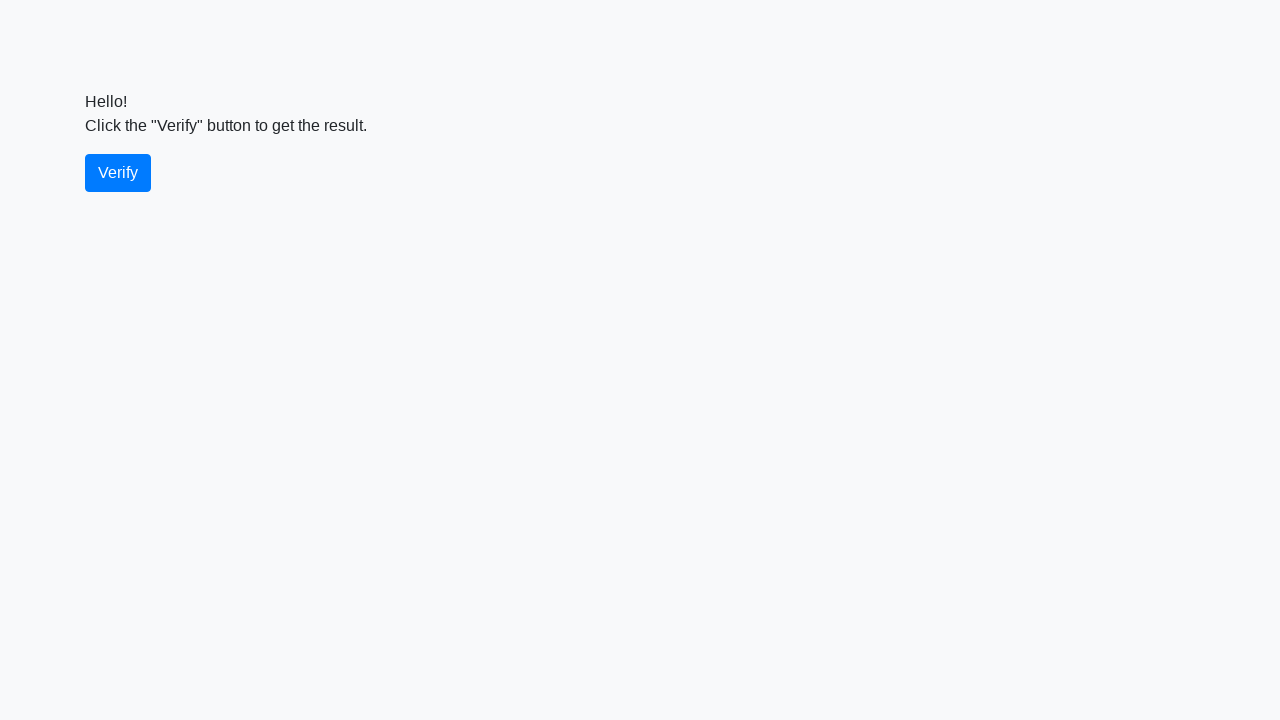

Clicked the verify button at (118, 173) on #verify
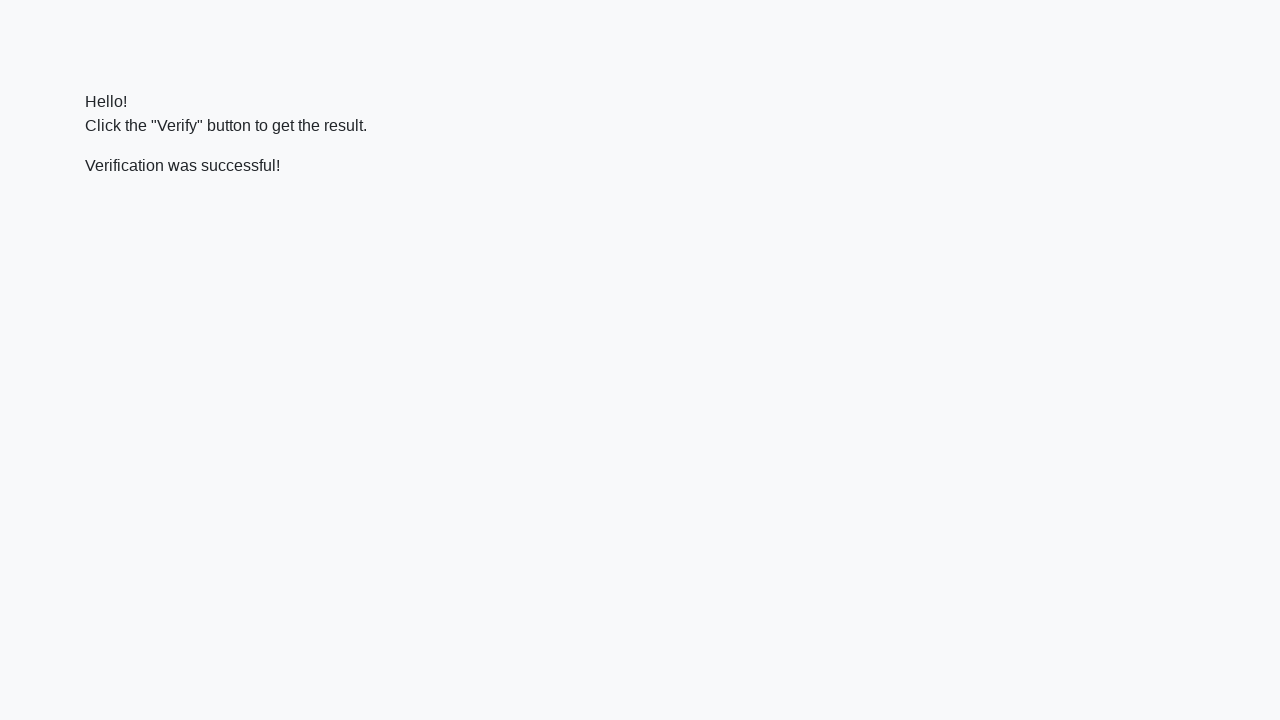

Success message element appeared
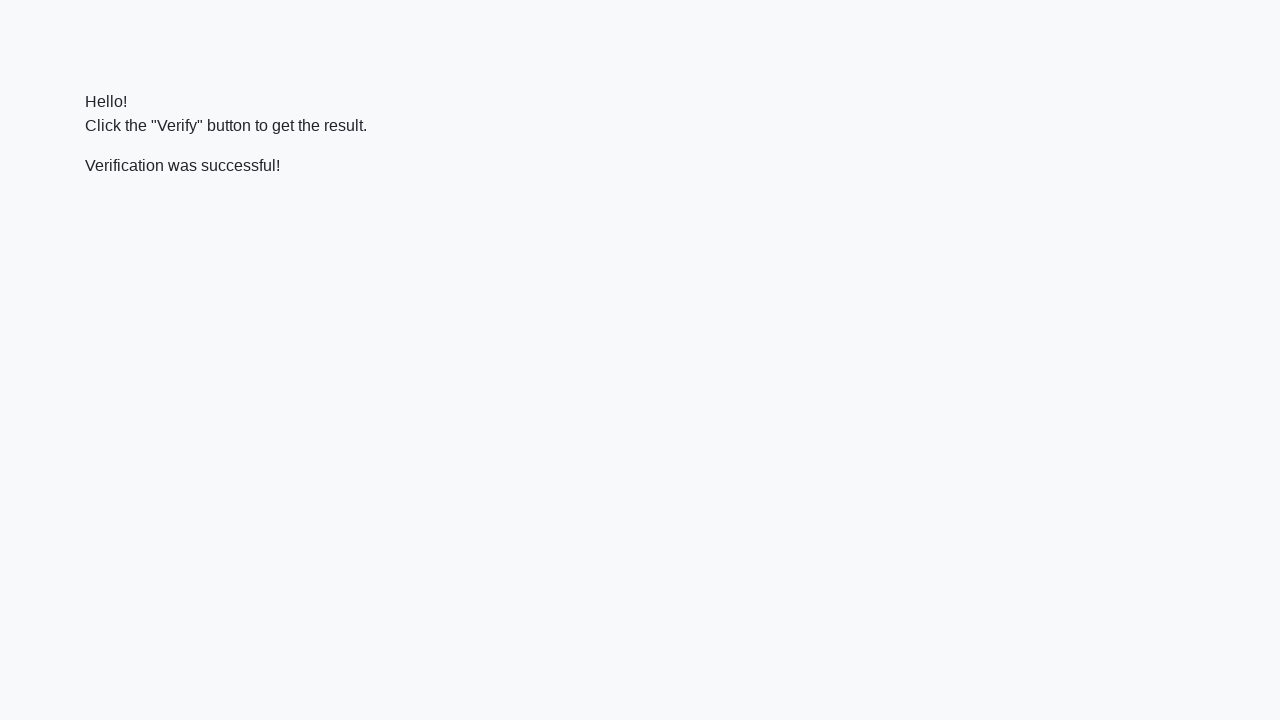

Located success message element
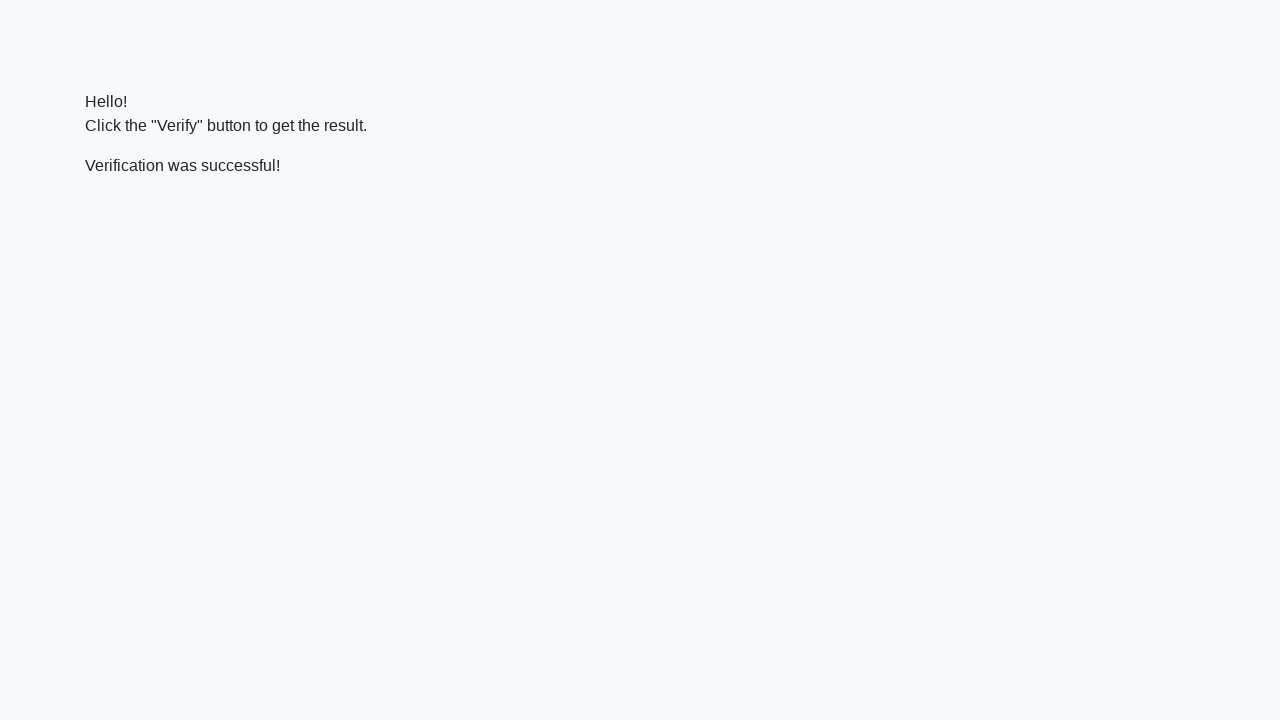

Verified that success message contains 'successful'
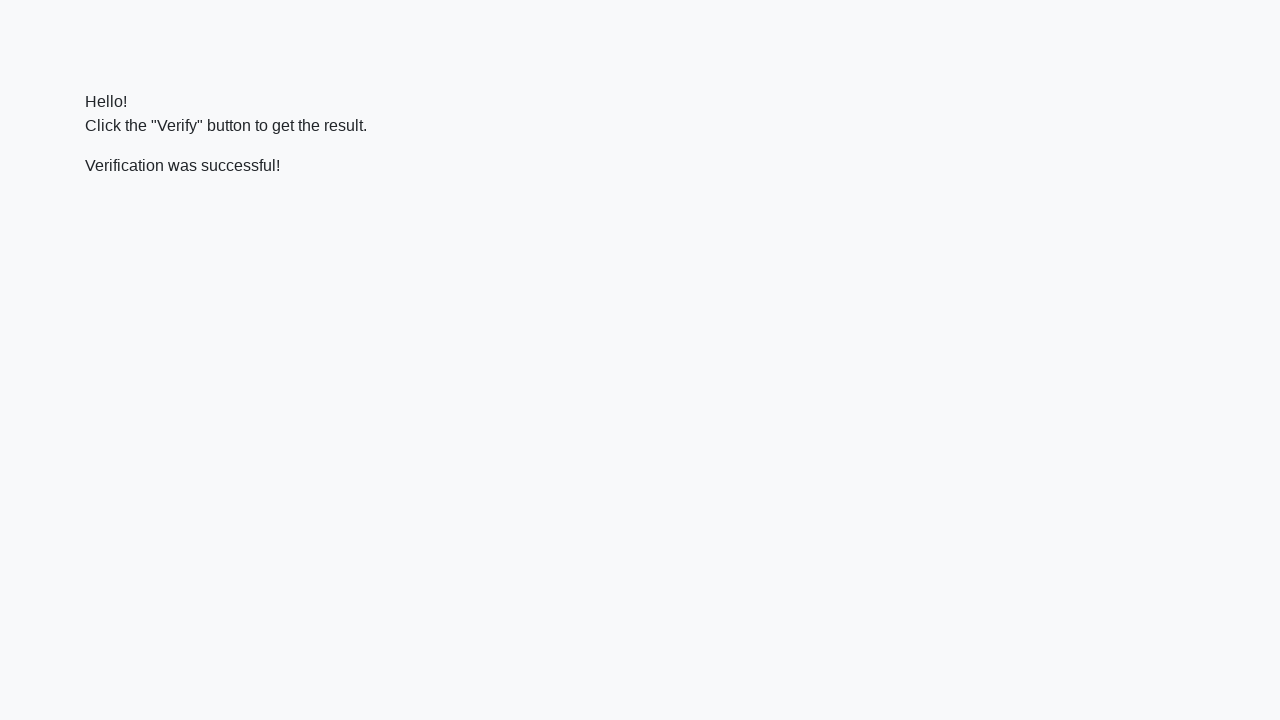

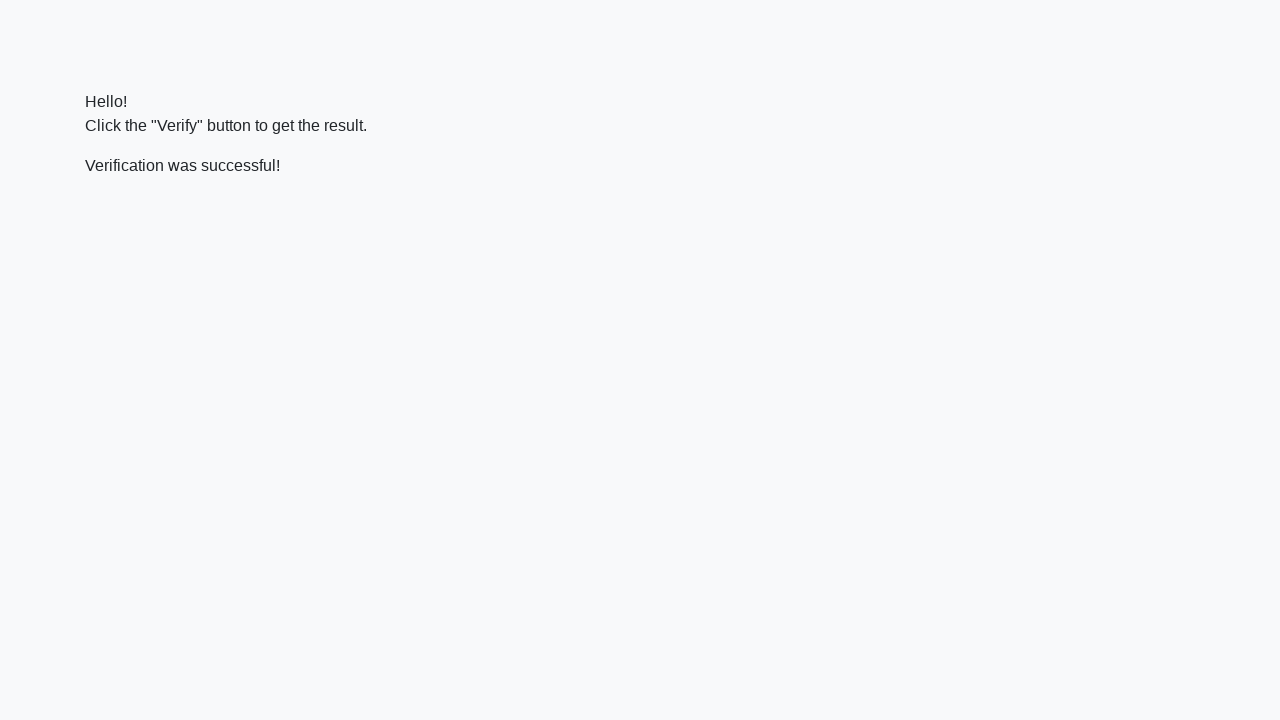